Tests various UI interactions including hiding/showing elements, handling JavaScript dialogs, mouse hover actions, and interacting with iframes

Starting URL: https://rahulshettyacademy.com/AutomationPractice/

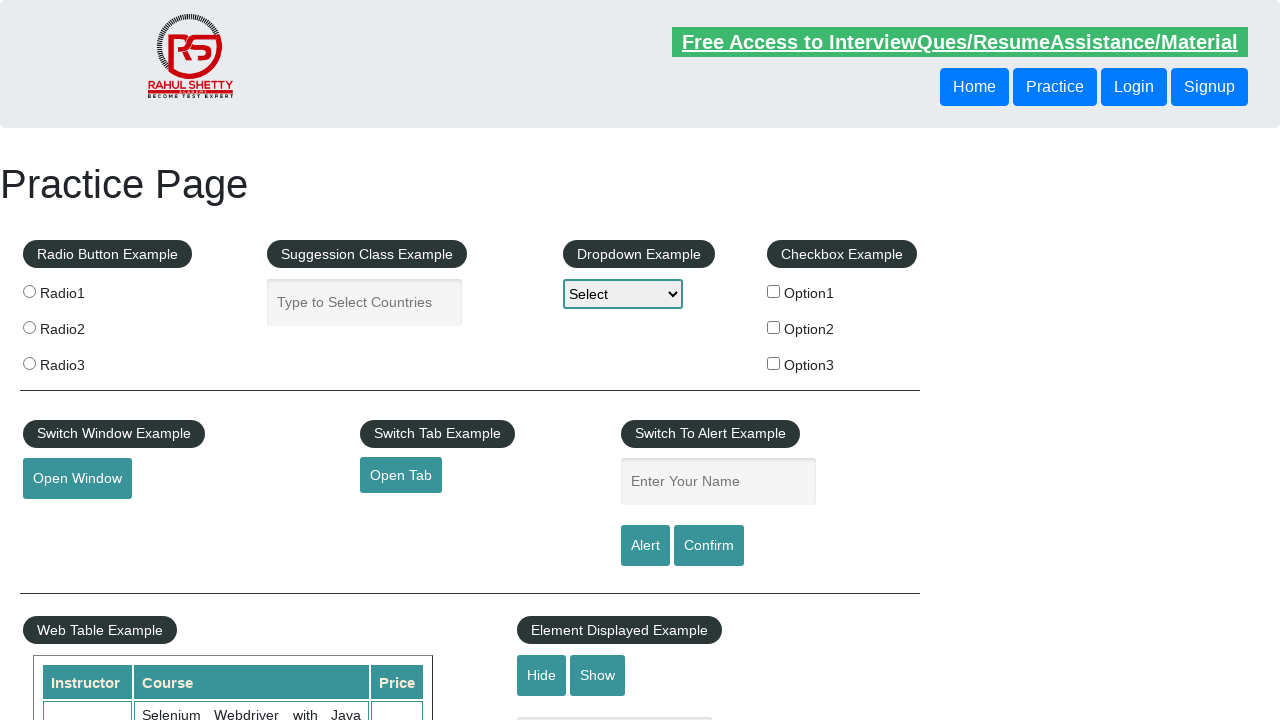

Waited for text box to be visible
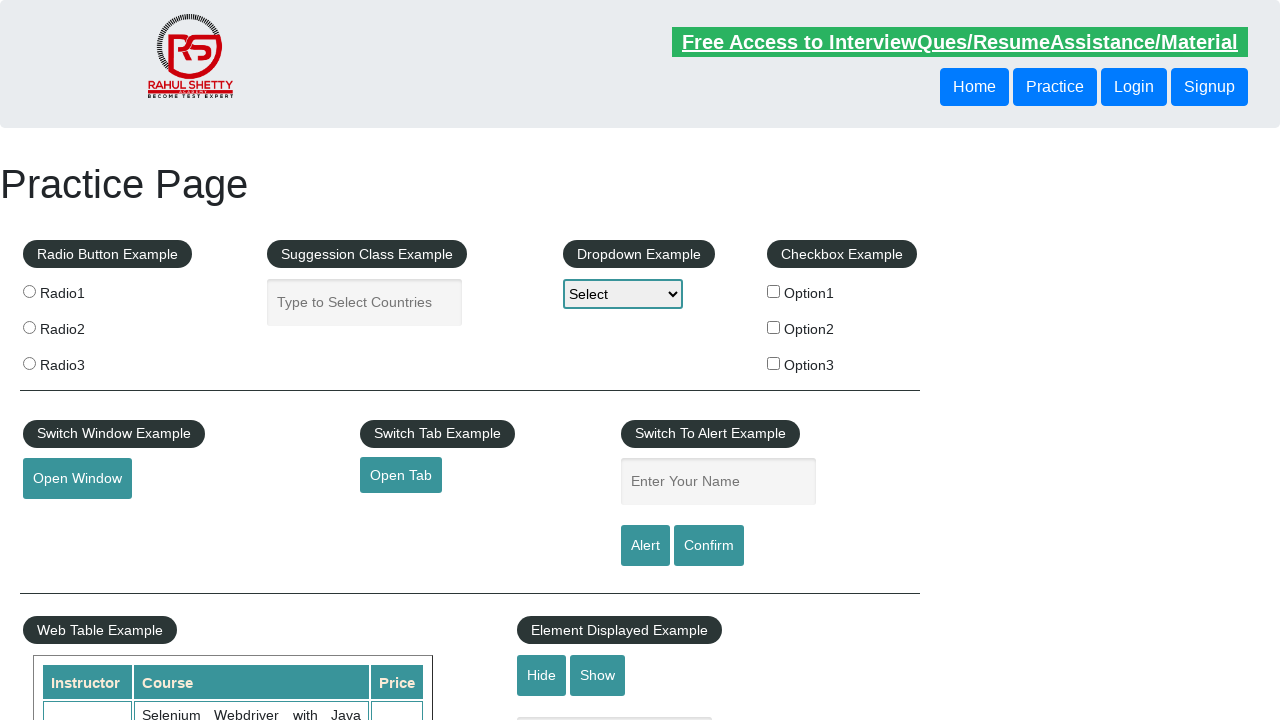

Clicked hide button to hide the text box at (542, 675) on #hide-textbox
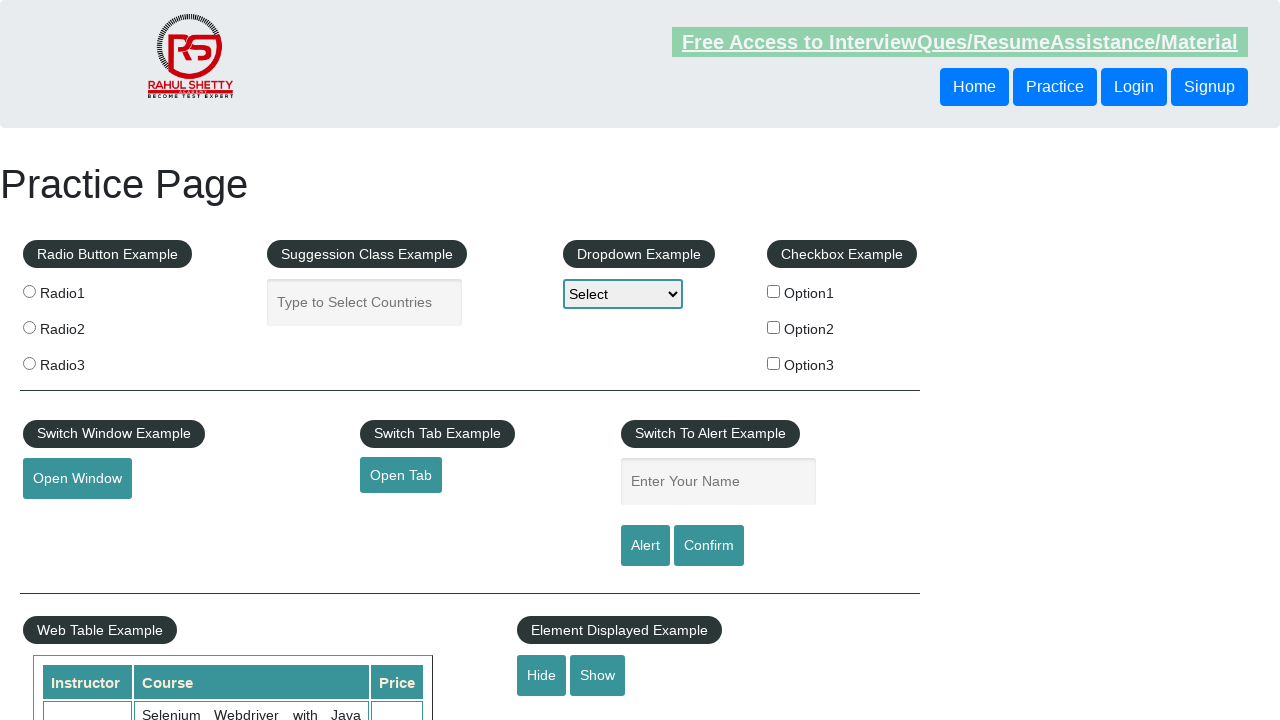

Text box is now hidden
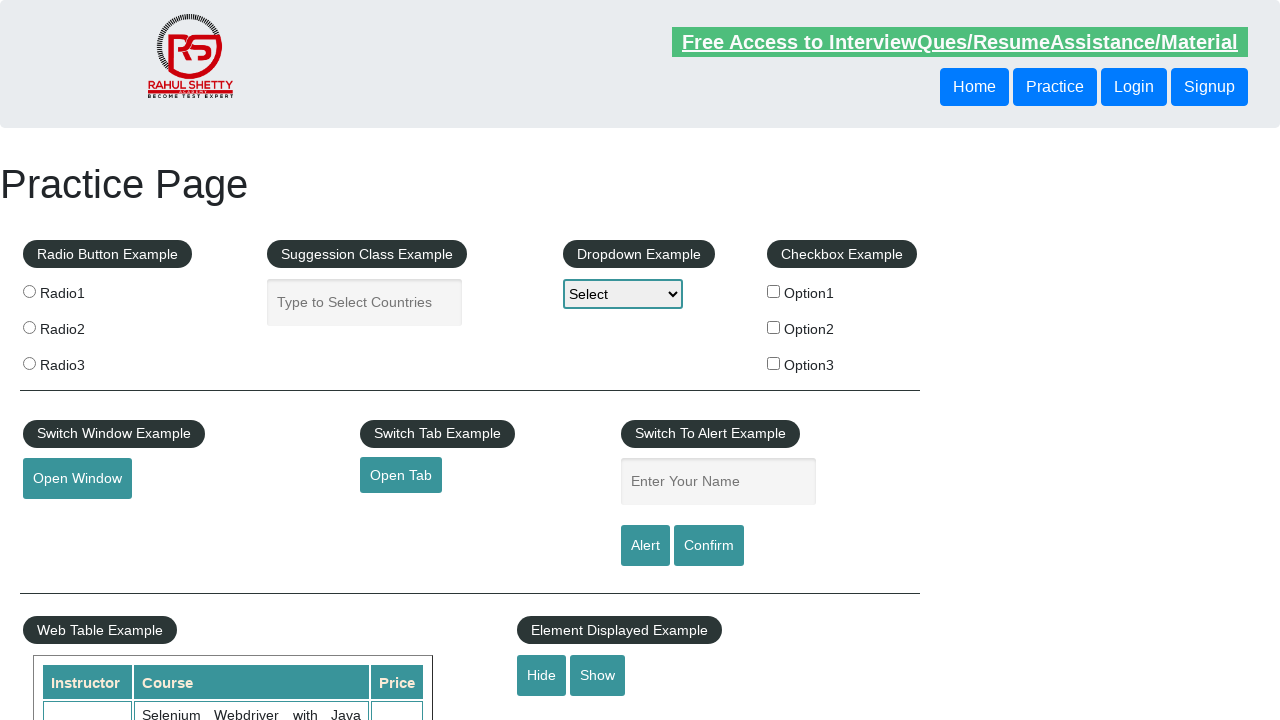

Set up dialog handler to automatically accept alerts
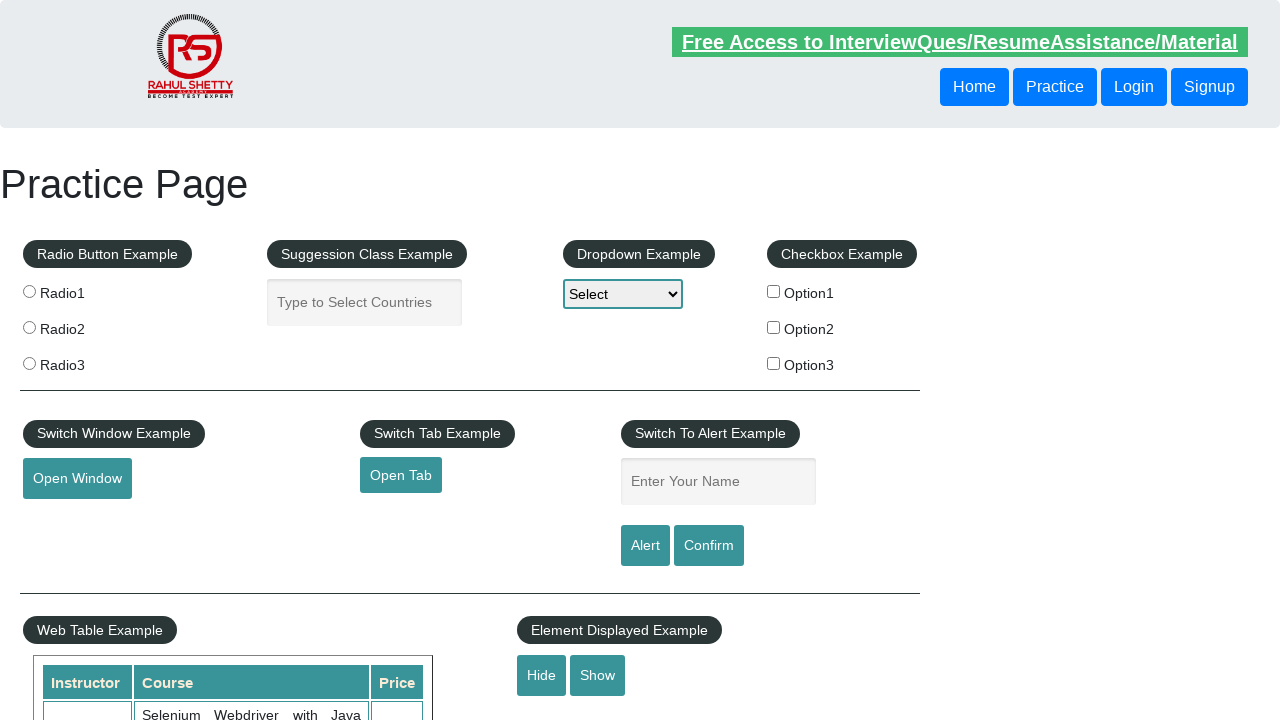

Clicked confirm button to trigger JavaScript alert at (709, 546) on #confirmbtn
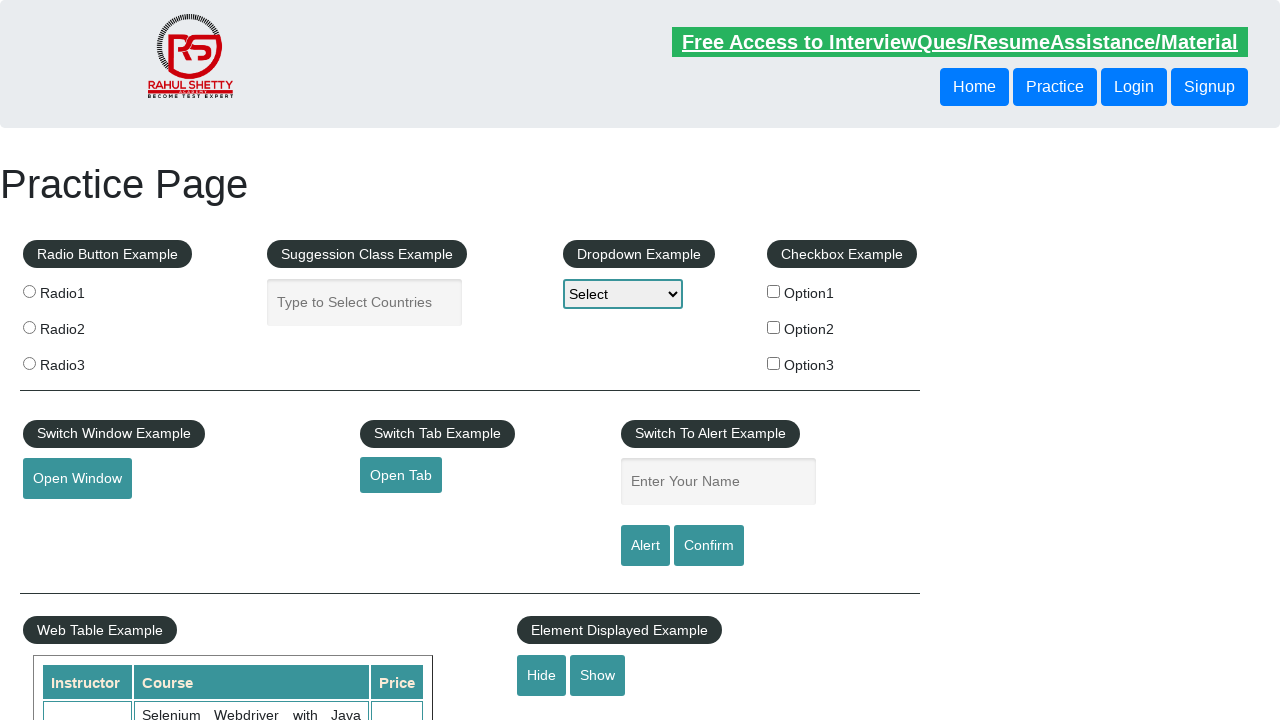

Performed mouse hover action on element at (83, 361) on #mousehover
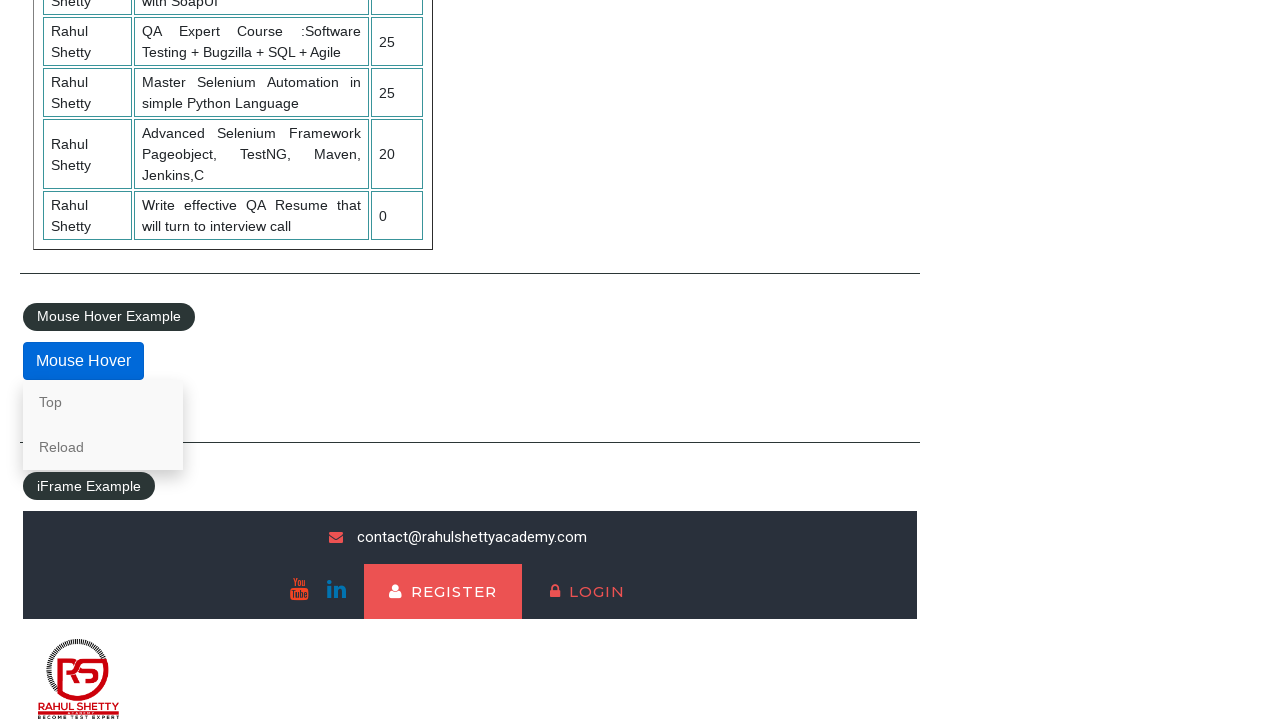

Located iframe element
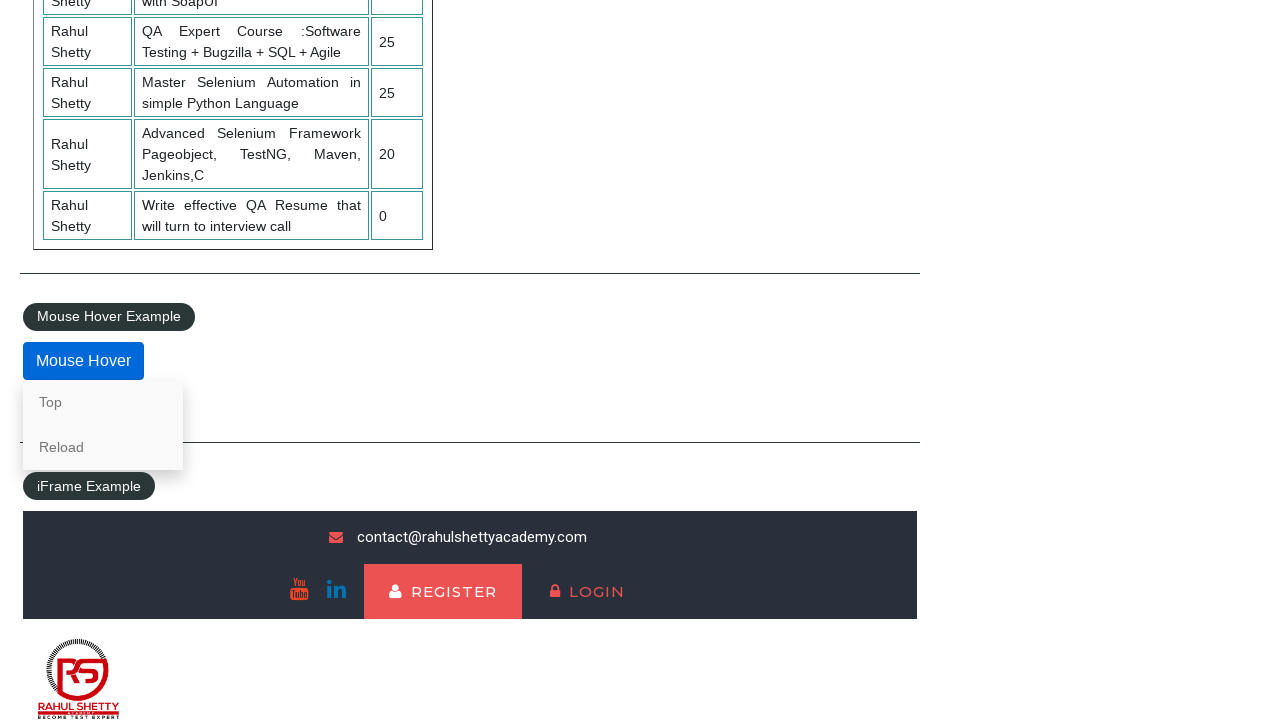

Clicked lifetime access link within iframe at (307, 675) on #courses-iframe >> internal:control=enter-frame >> li a[href*='lifetime-access']
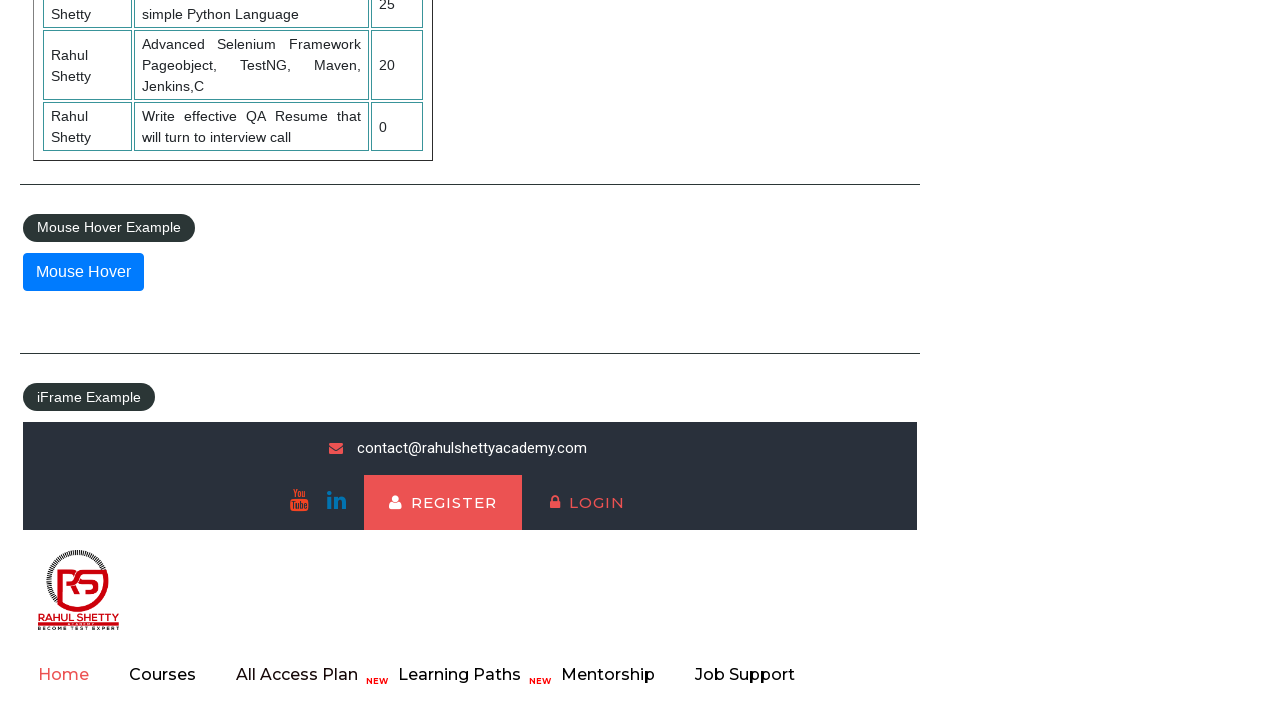

Retrieved text content from iframe element
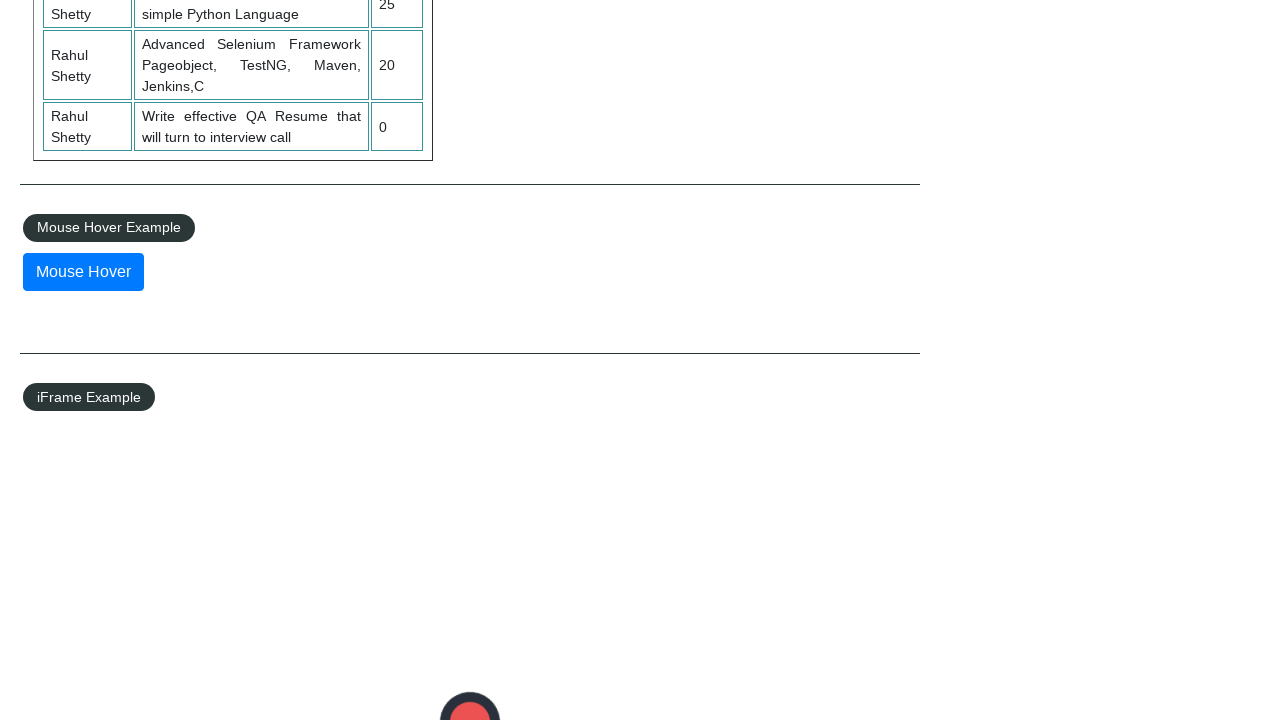

Printed extracted text from iframe
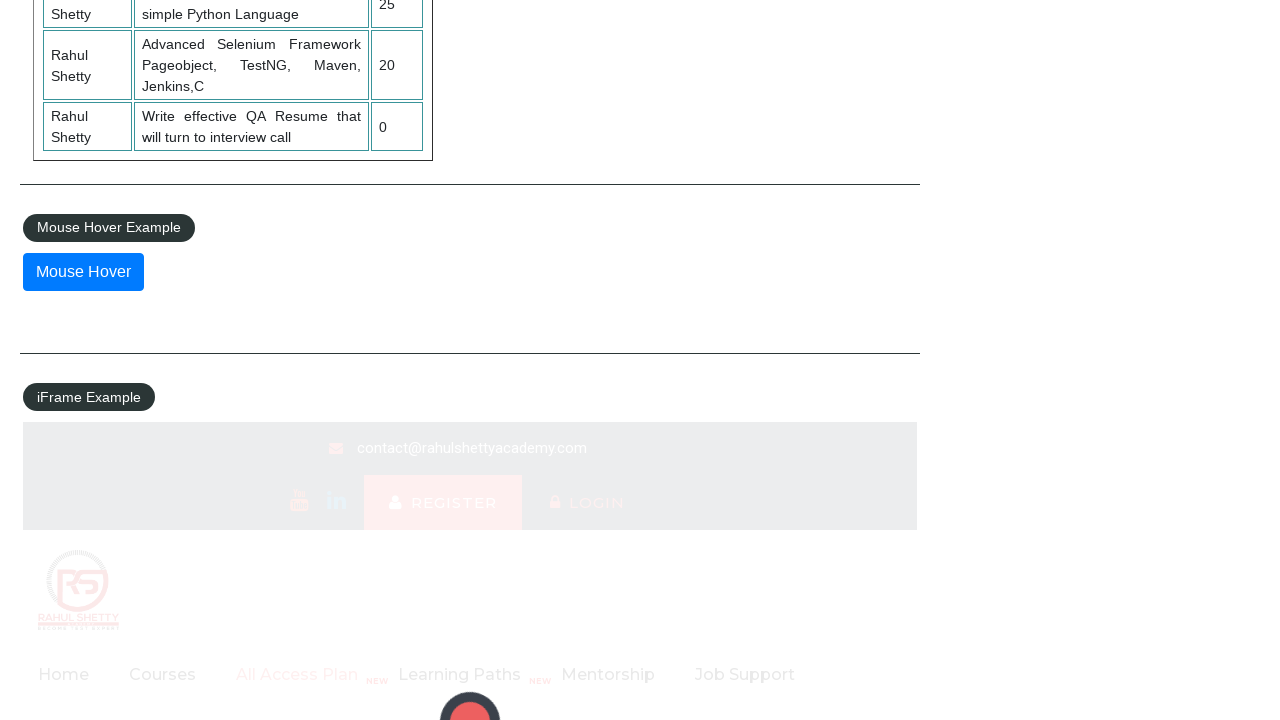

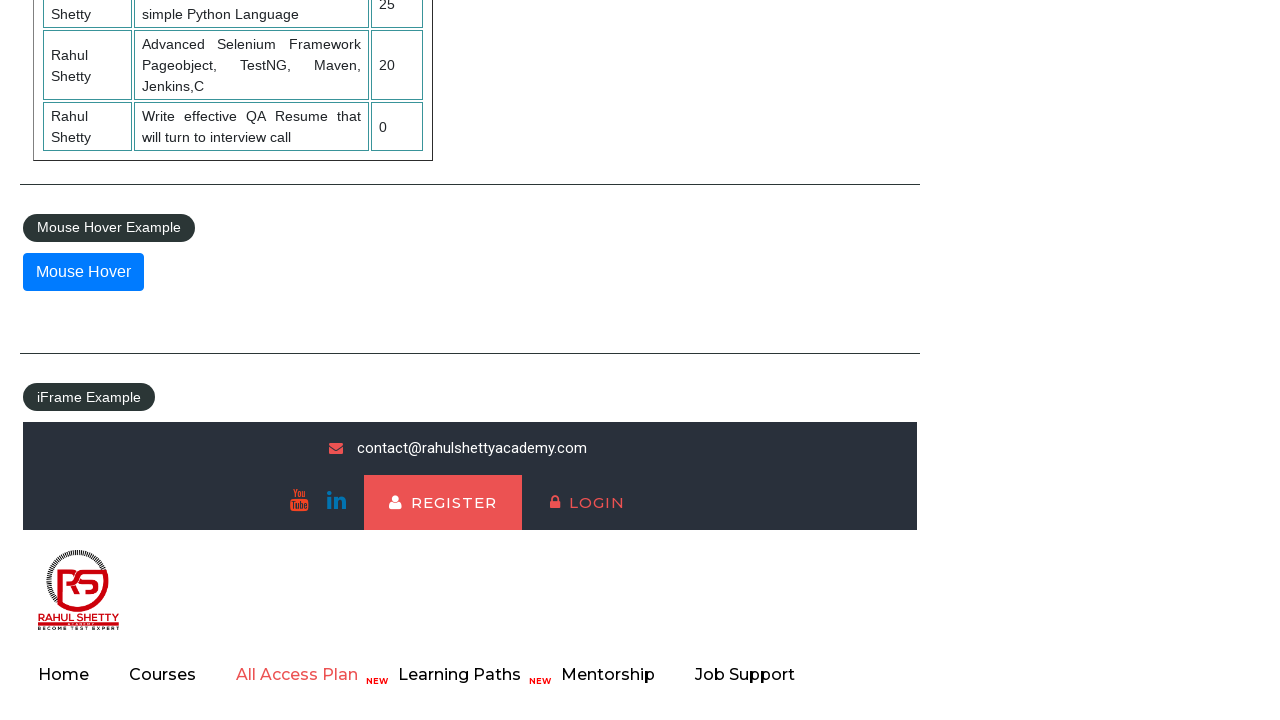